Tests handling of a simple JavaScript alert by triggering it and accepting it

Starting URL: http://the-internet.herokuapp.com/javascript_alerts

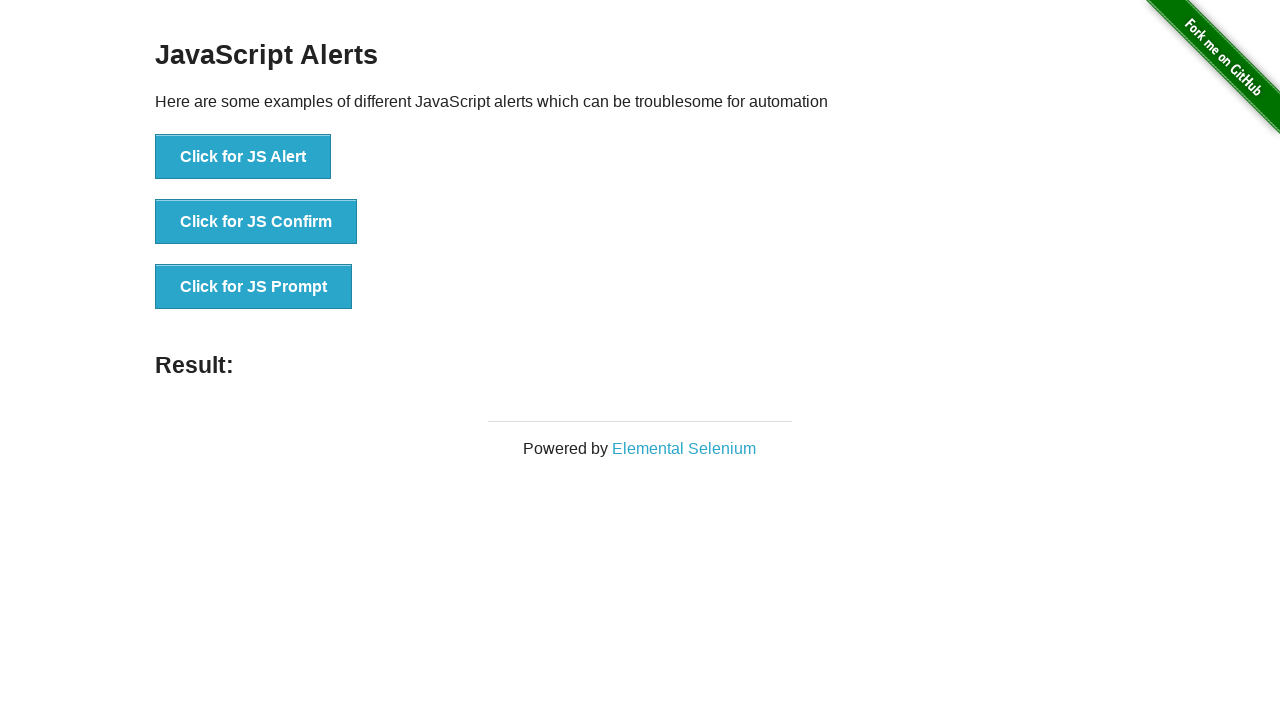

Clicked button to trigger JavaScript alert at (243, 157) on button:has-text('Click for JS Alert')
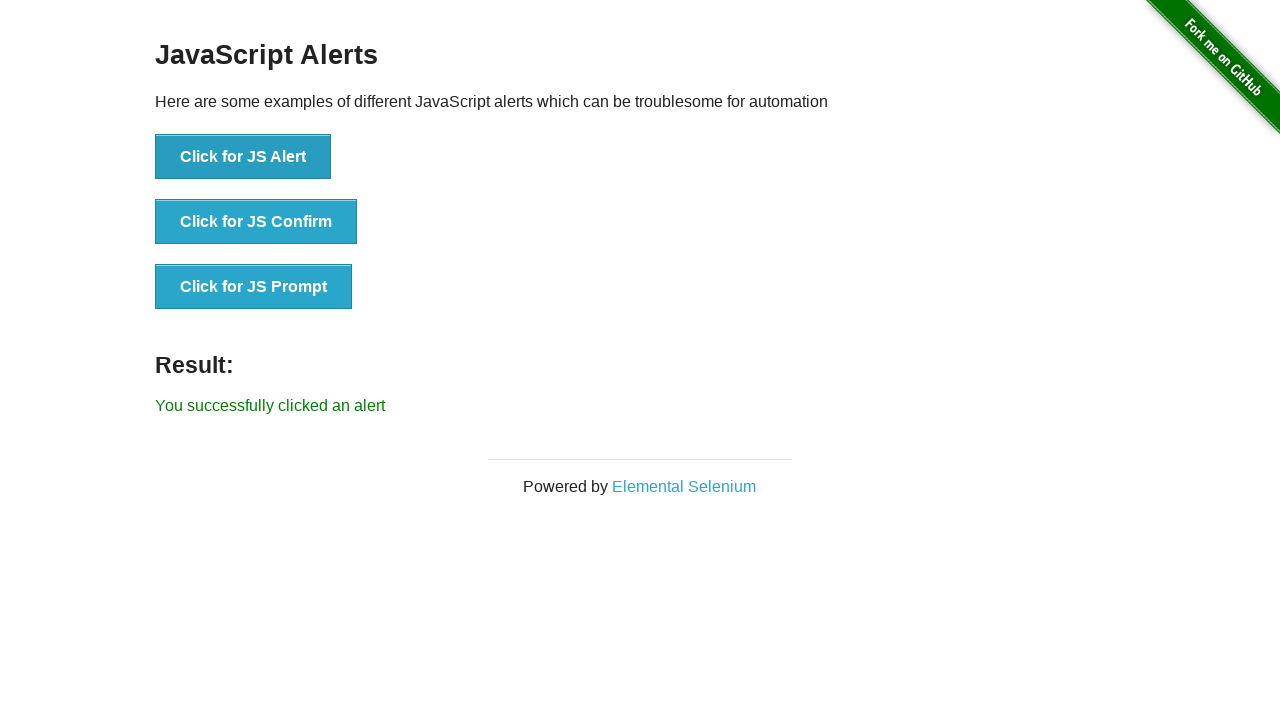

Set up dialog handler to accept alerts
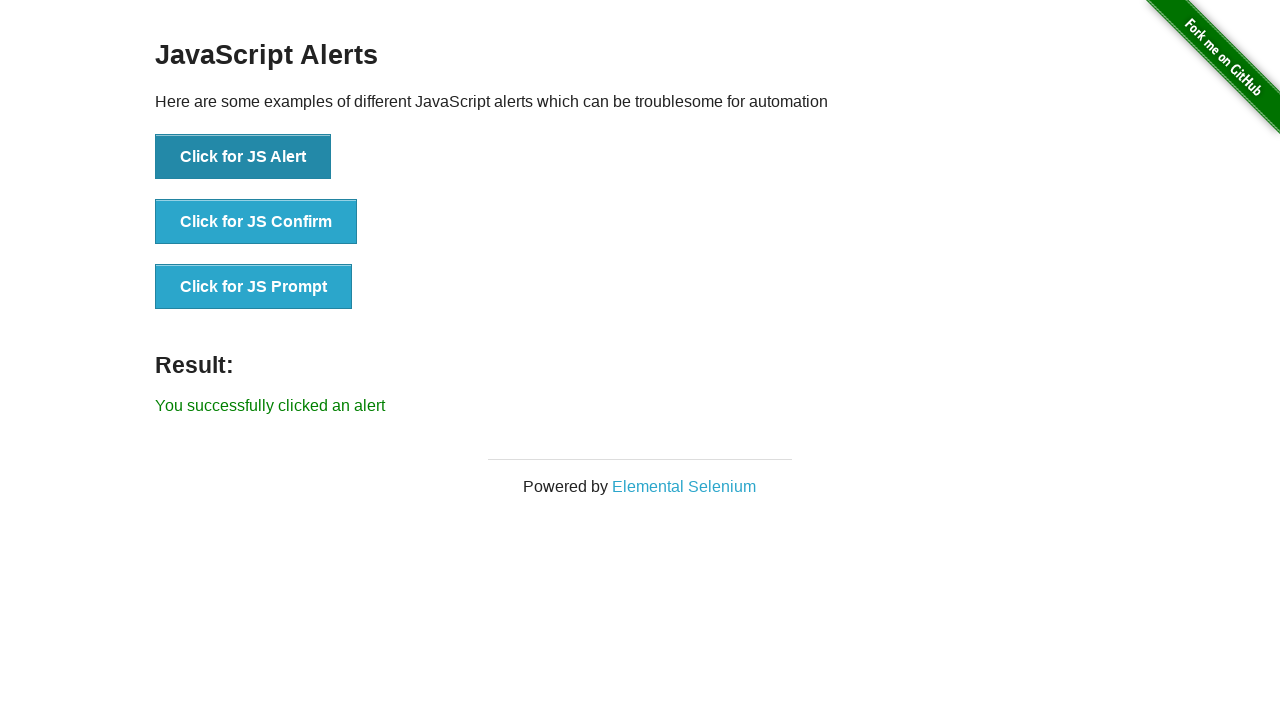

Verified success message 'You successfully clicked an alert' appeared
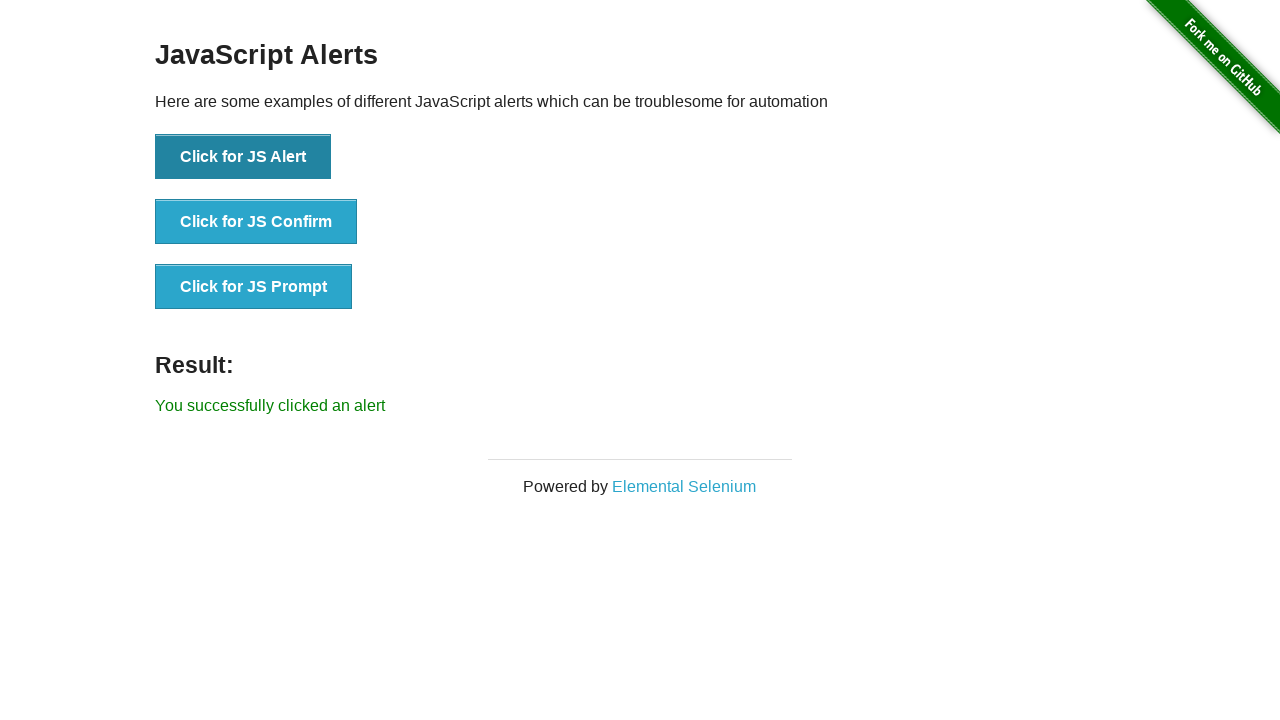

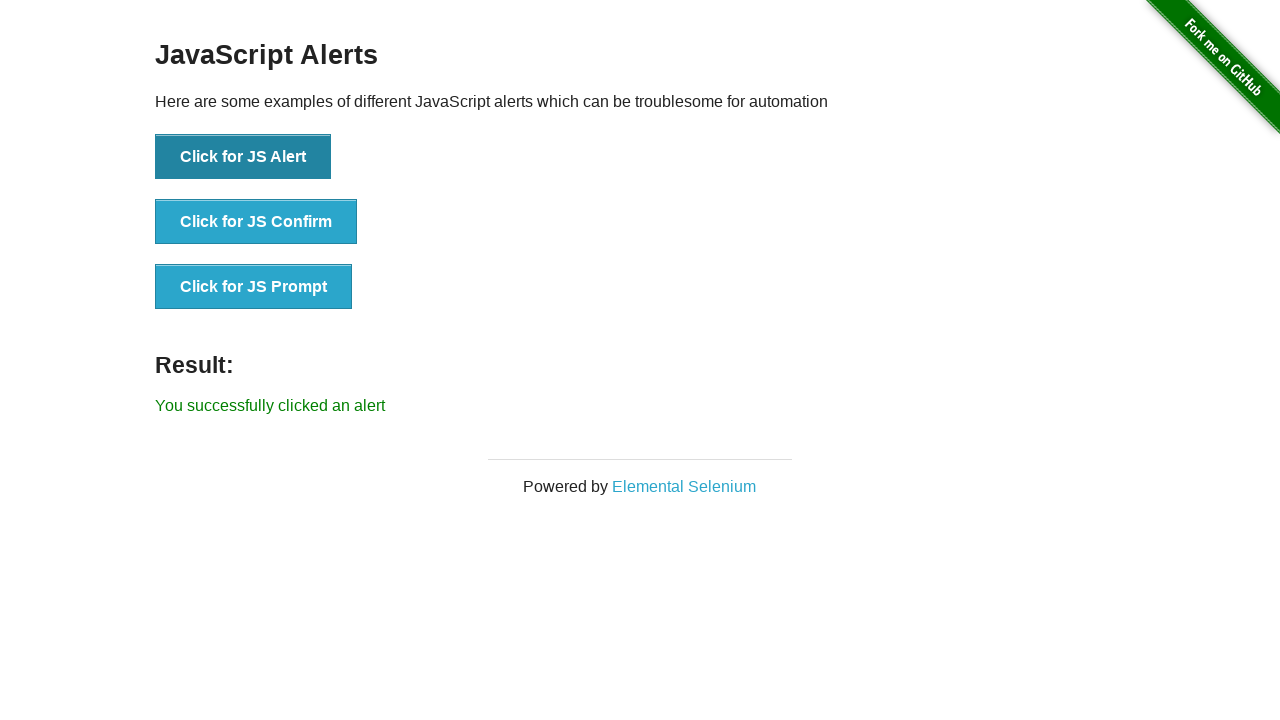